Tests dynamic content loading by clicking a start button and verifying that a hidden element becomes visible after loading completes

Starting URL: http://the-internet.herokuapp.com/dynamic_loading/1

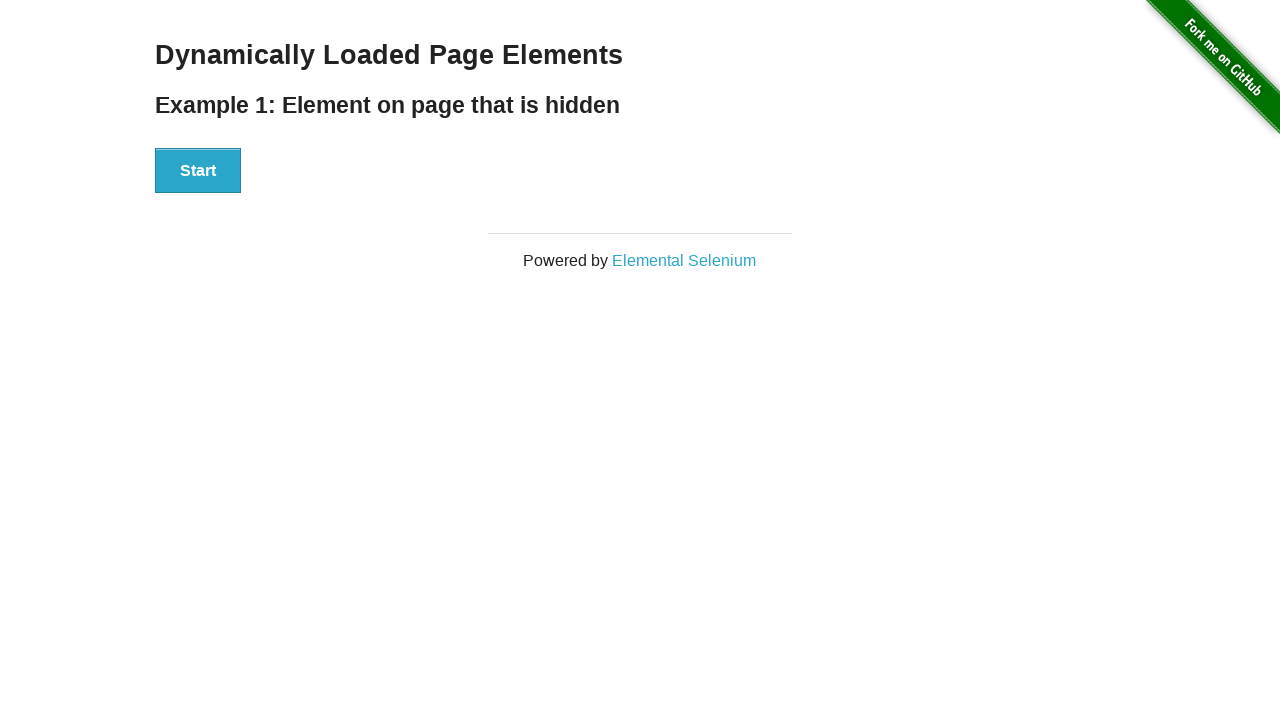

Clicked the start button to initiate dynamic content loading at (198, 171) on button
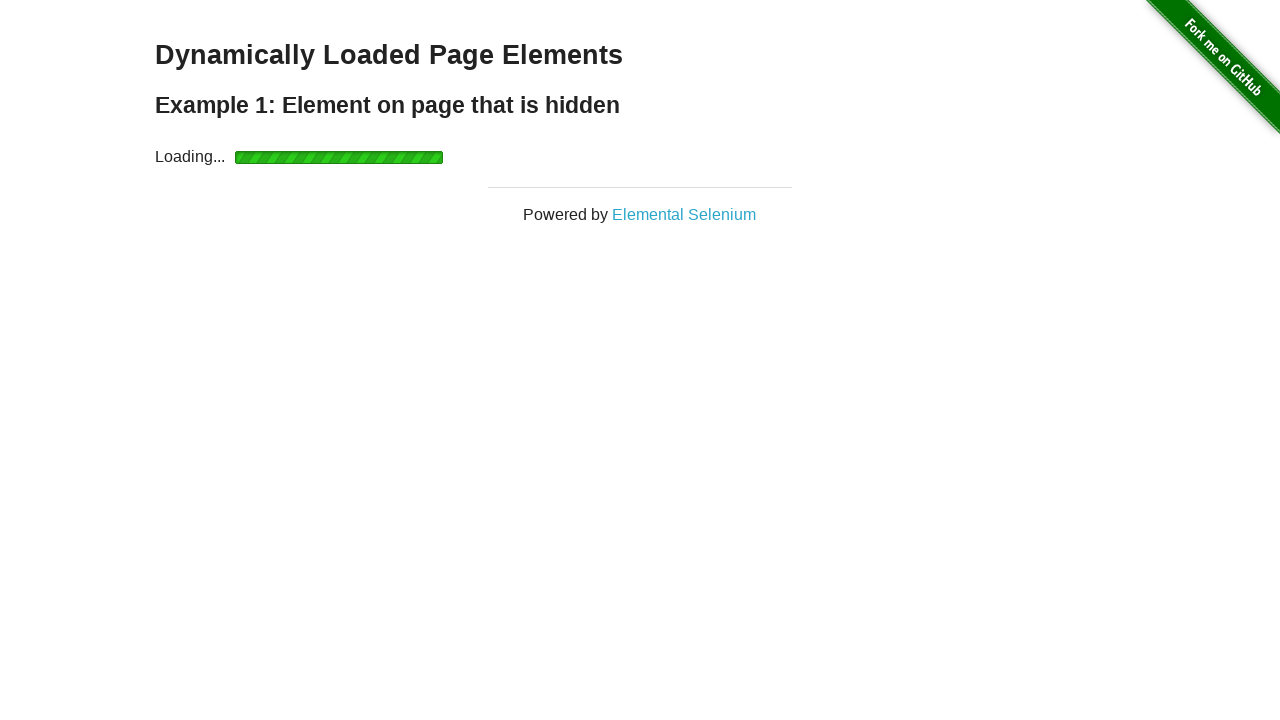

Loading indicator appeared on the page
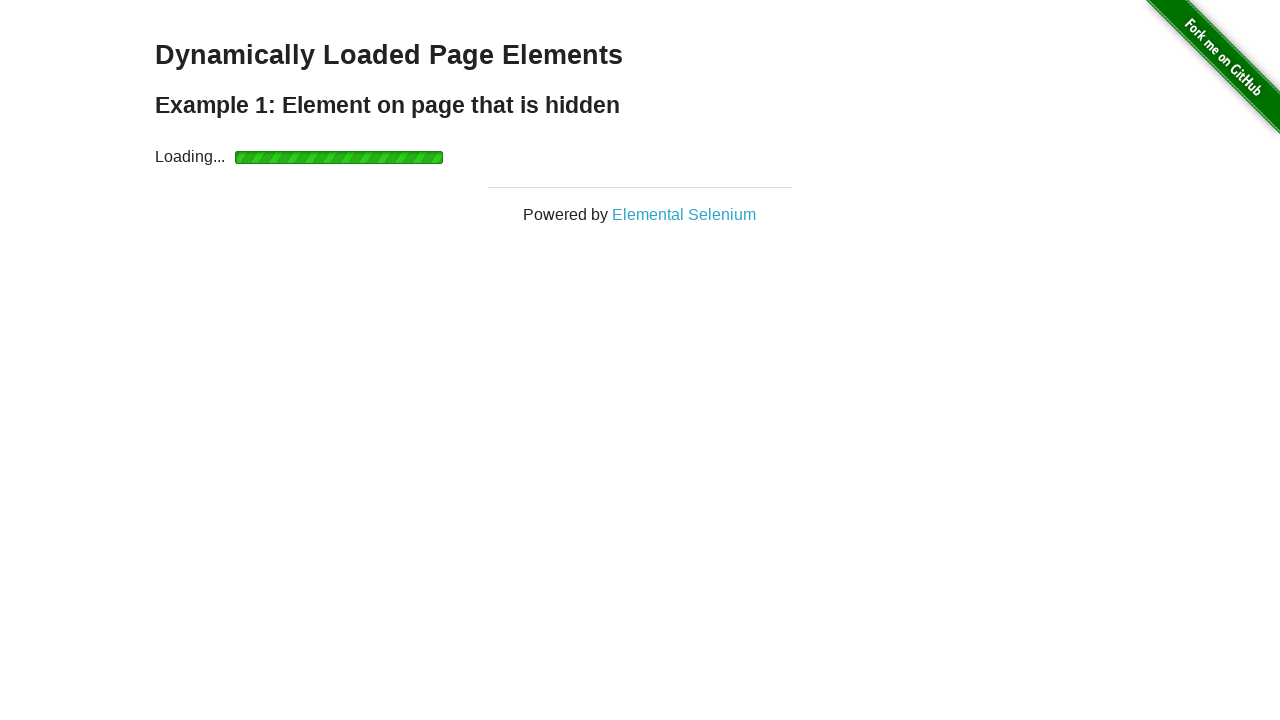

Hidden element became visible after loading completed
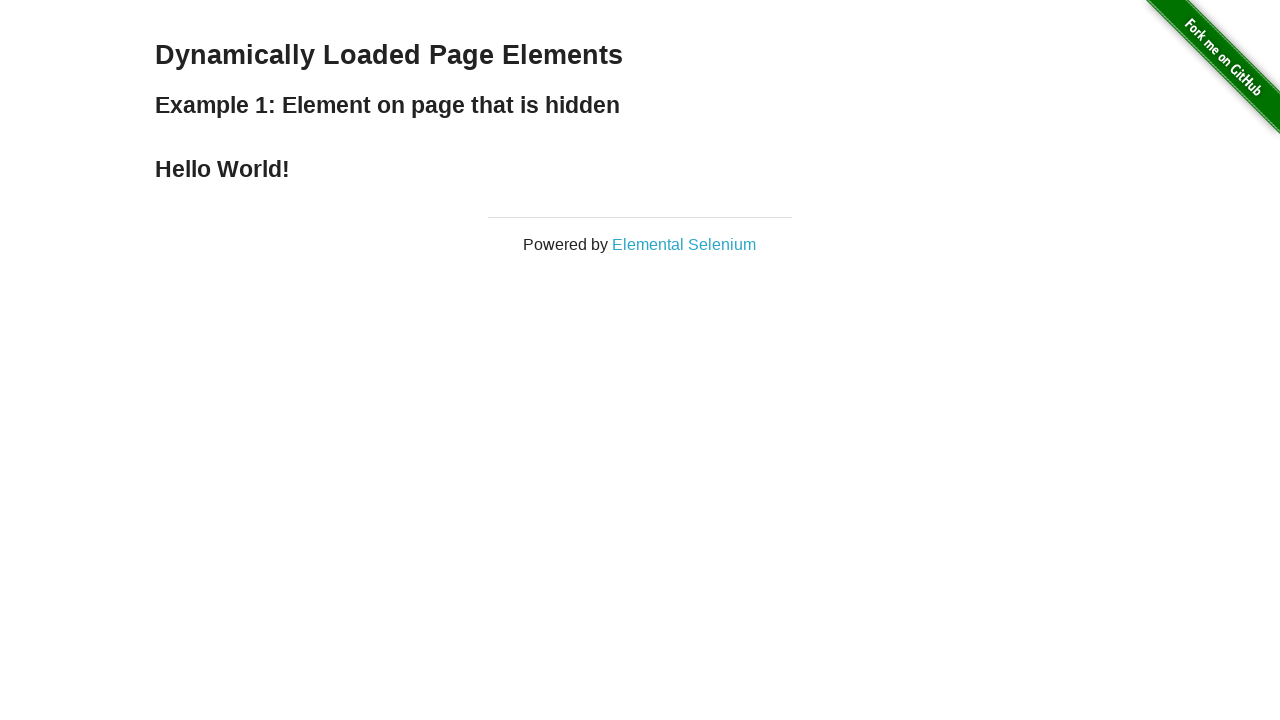

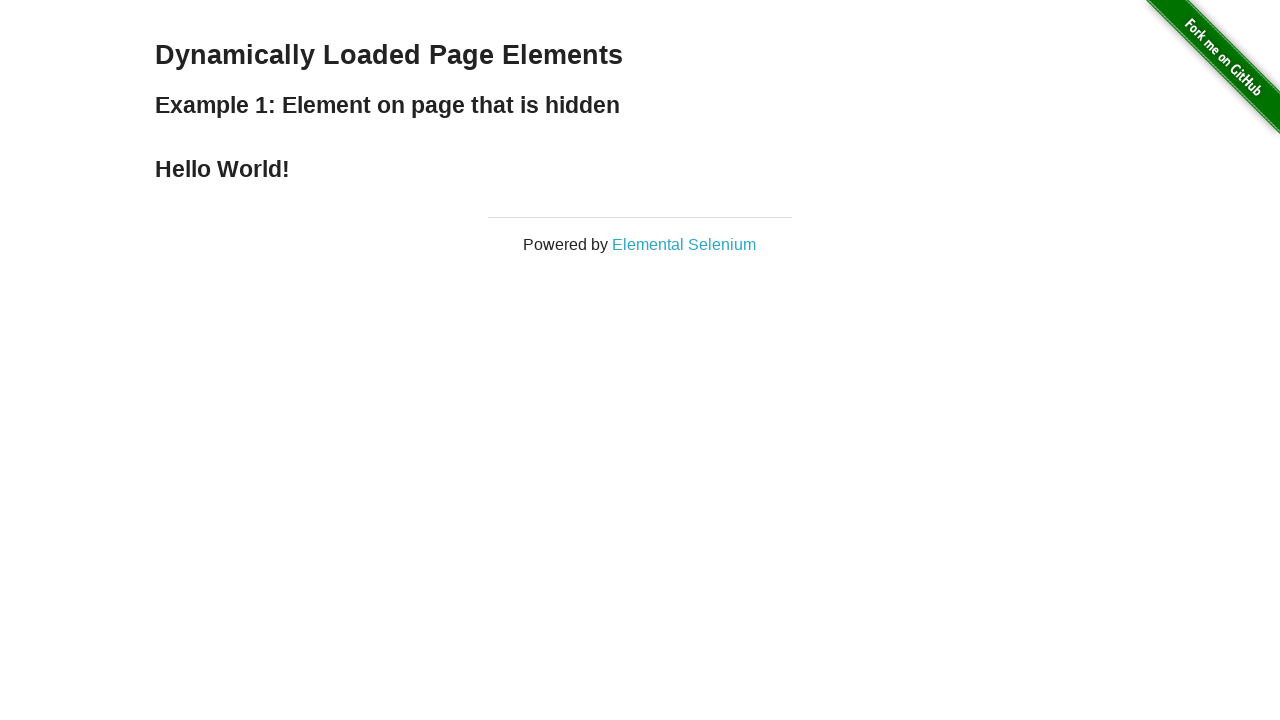